Tests that clicking login with empty credentials shows an error message

Starting URL: https://the-internet.herokuapp.com/login

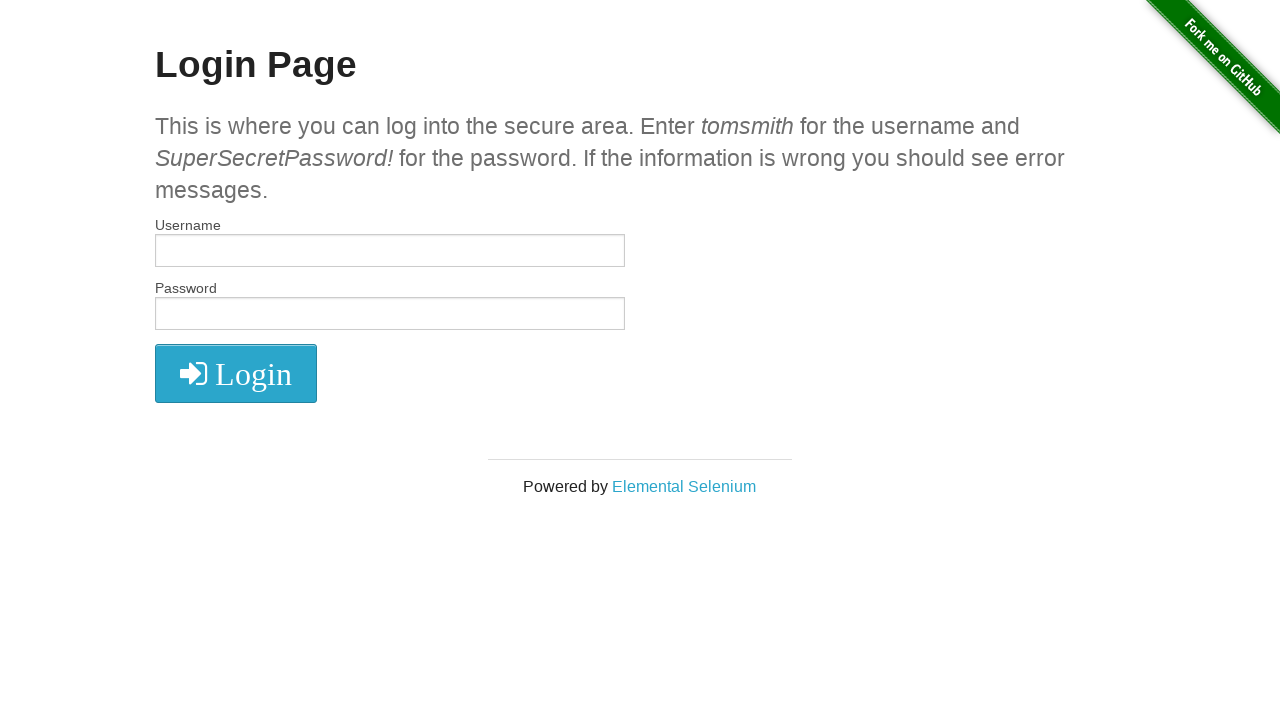

Clicked login button without entering credentials at (236, 373) on #login button
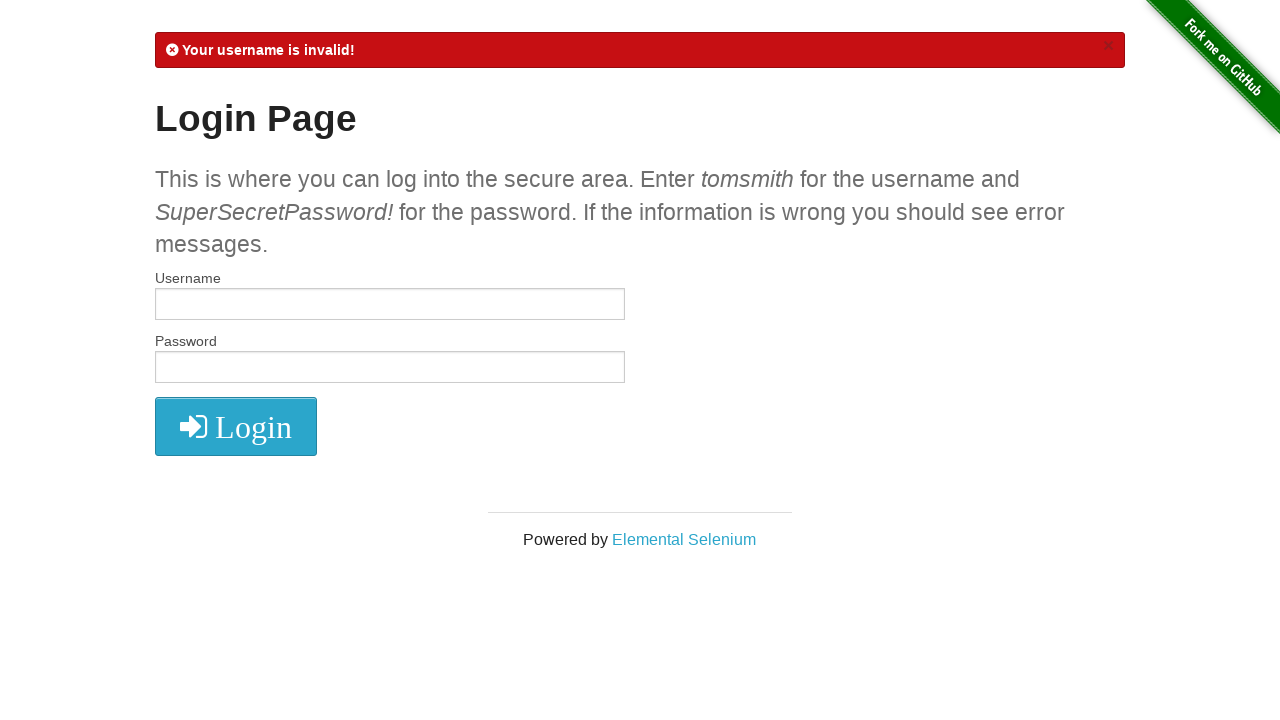

Located error message element
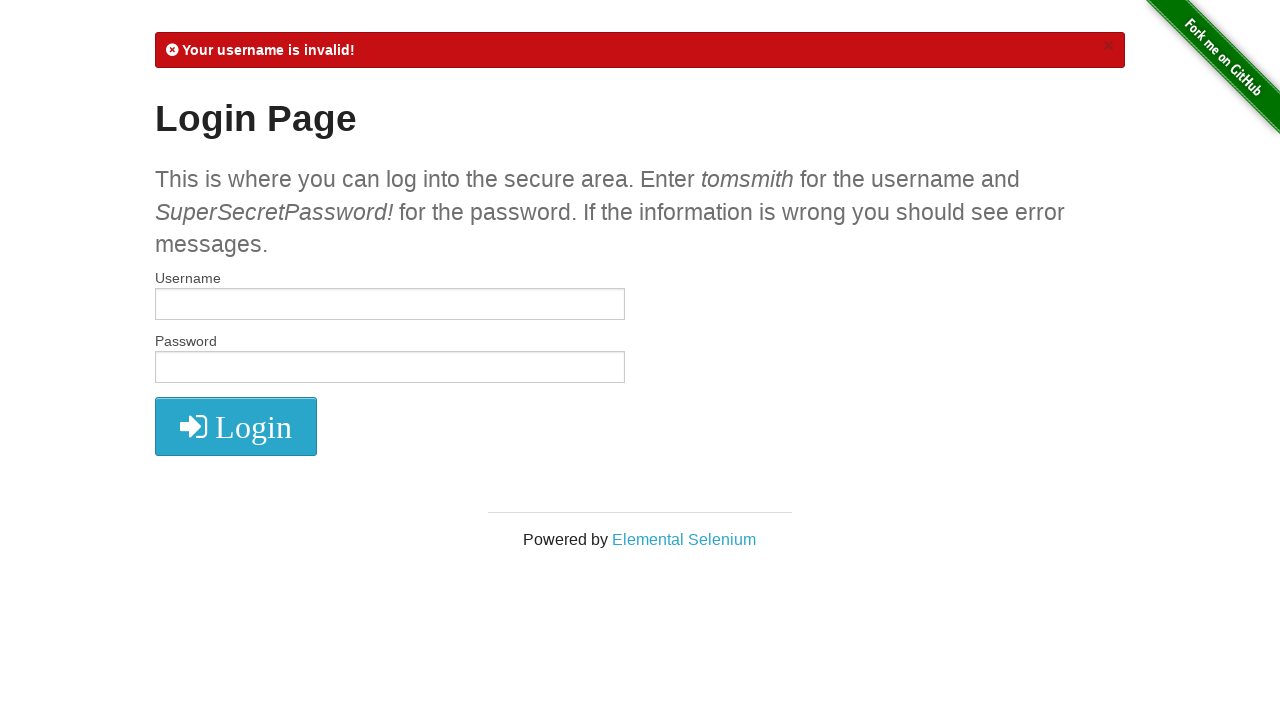

Error message became visible
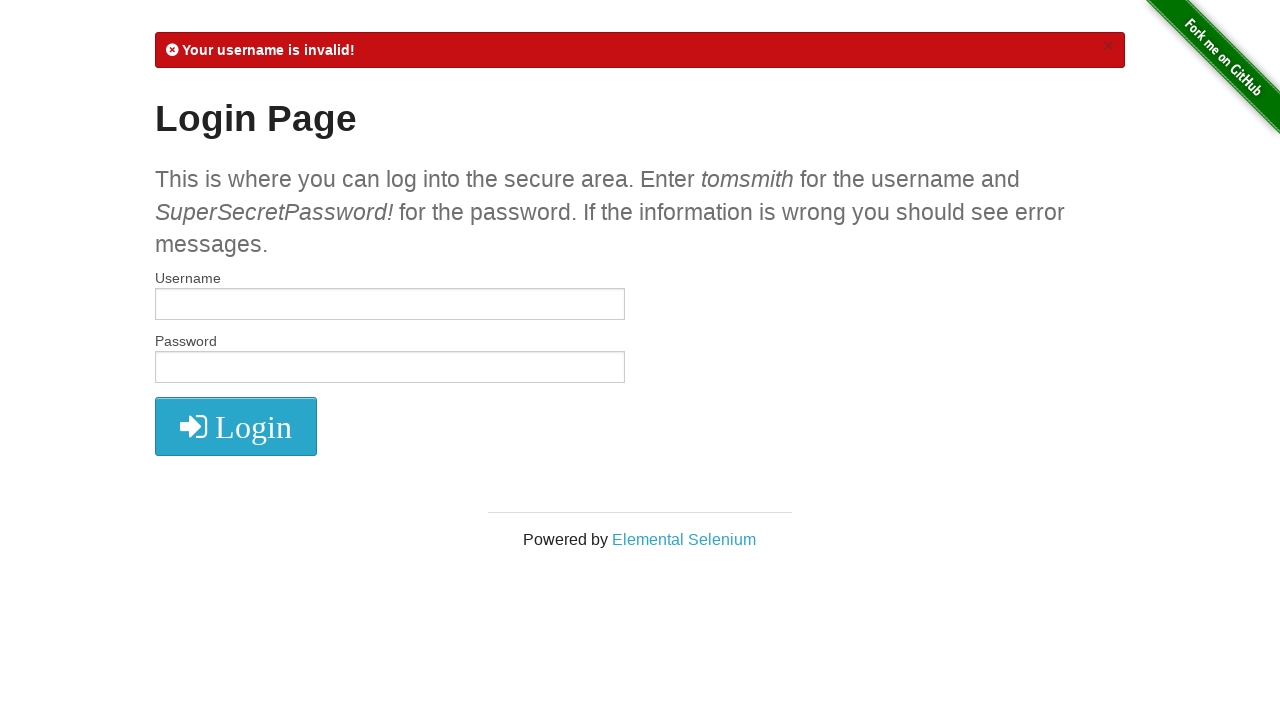

Verified error message is visible
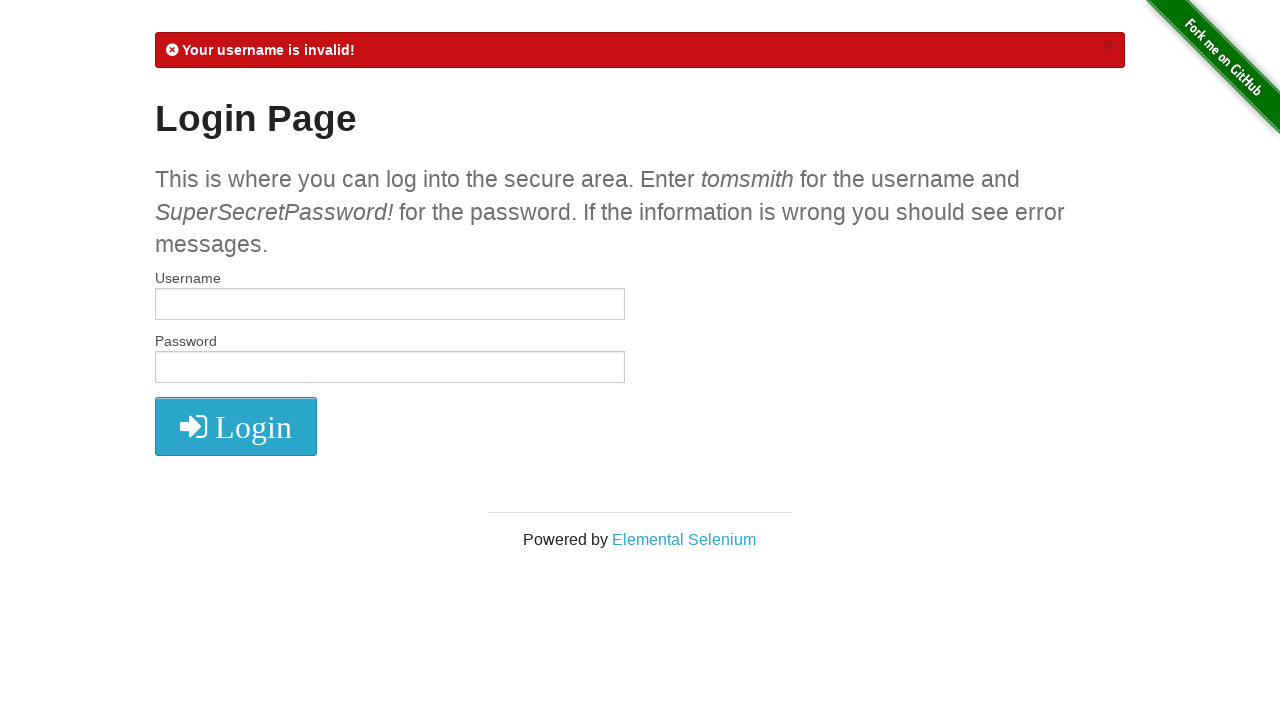

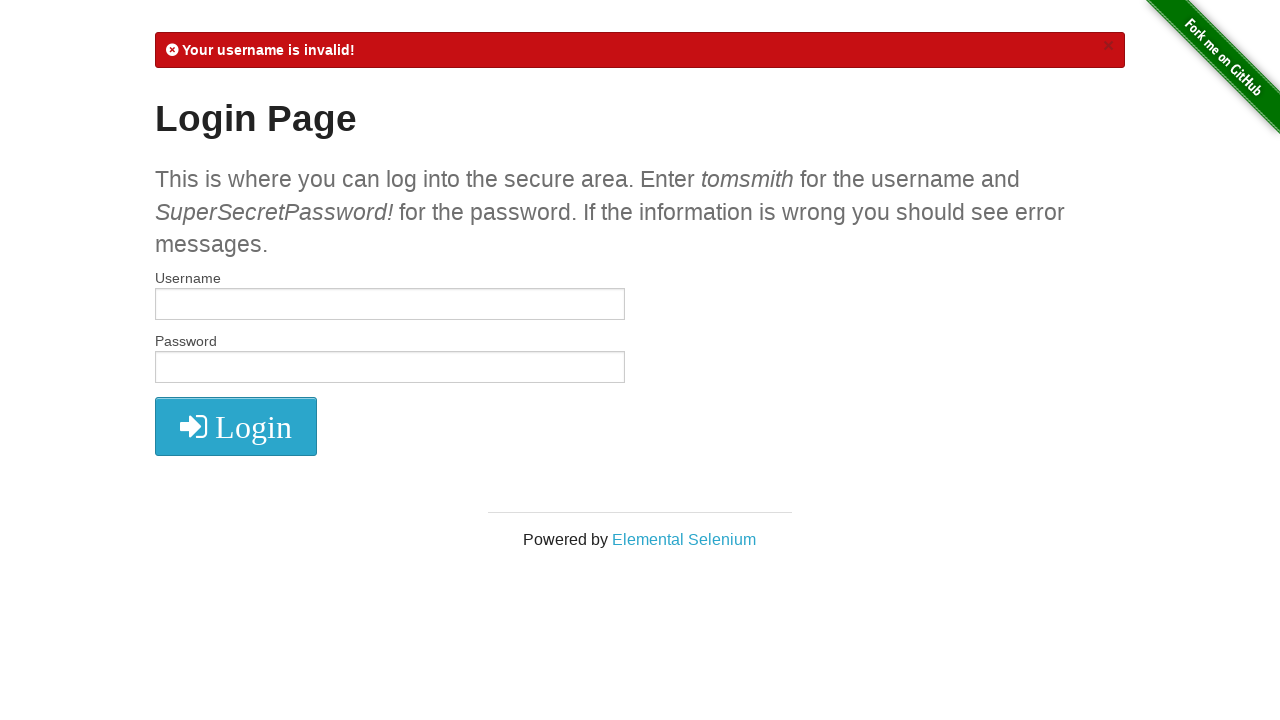